Tests 7-character validation form by entering mixed characters "Aqwe23*" and verifying it returns "Valid Value"

Starting URL: https://testpages.eviltester.com/styled/apps/7charval/simple7charvalidation.html

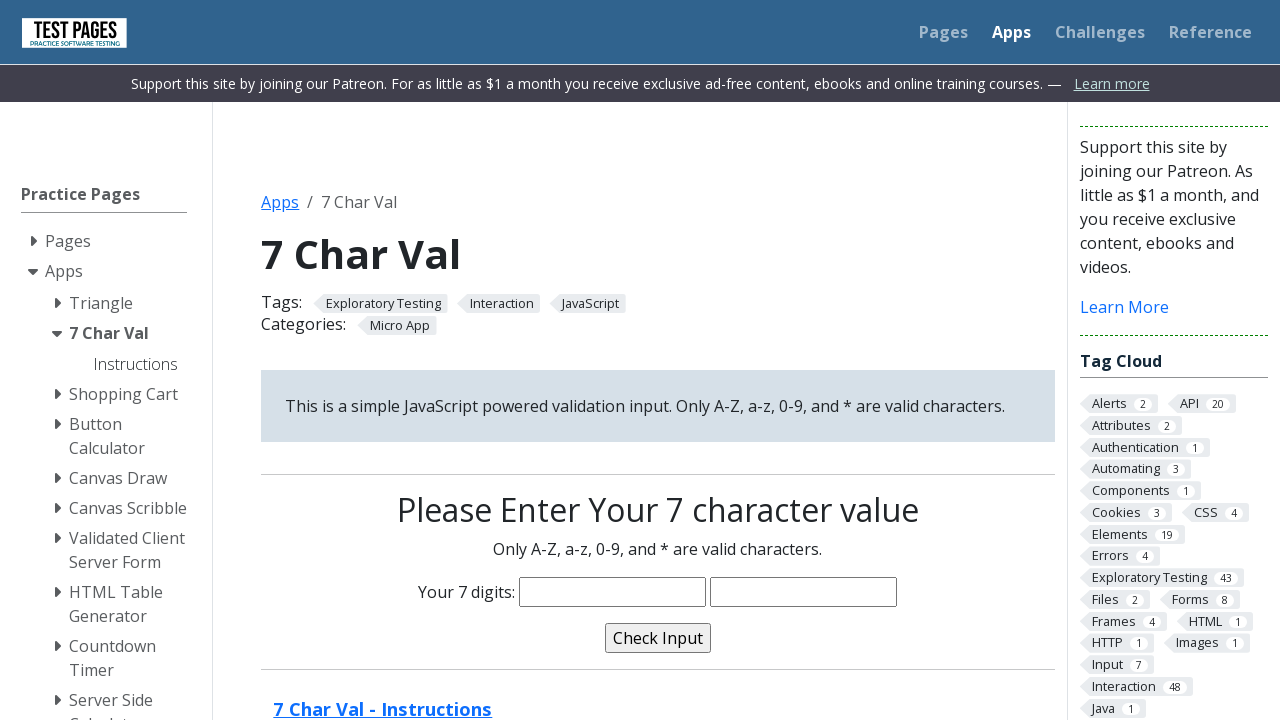

Filled character input field with mixed characters 'Aqwe23*' on input[name='characters']
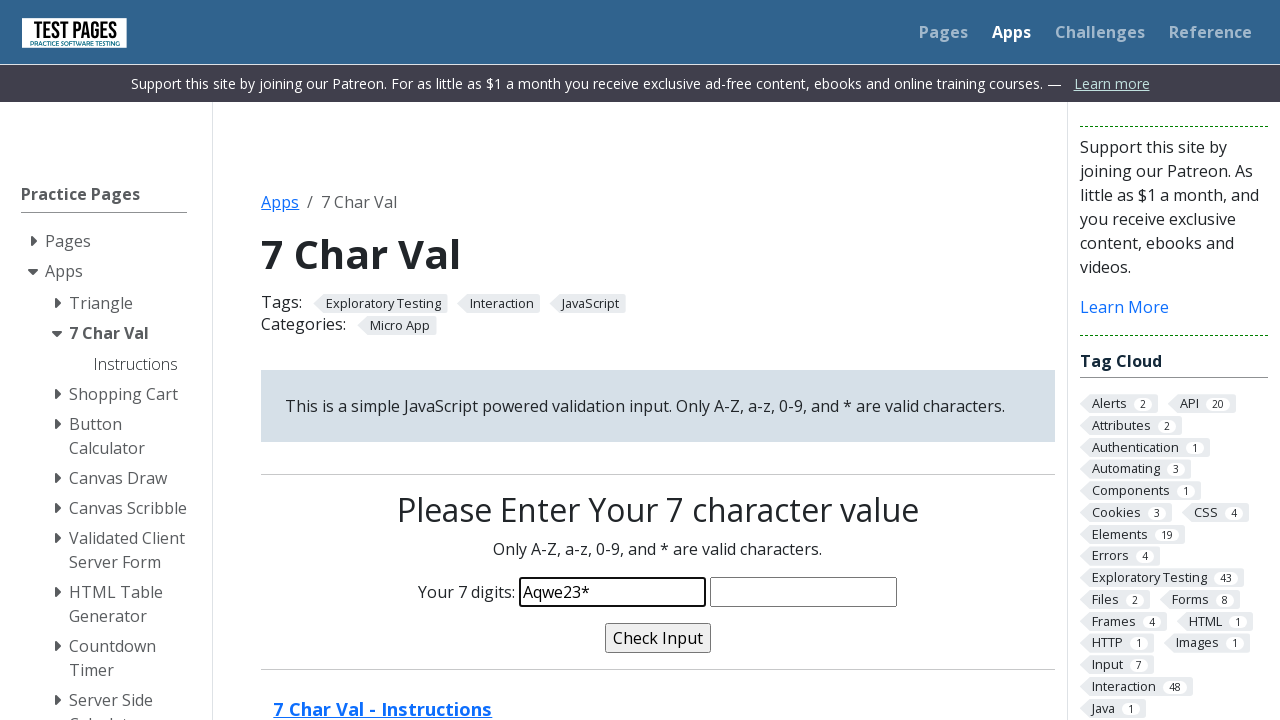

Clicked validate button to submit form at (658, 638) on input[name='validate']
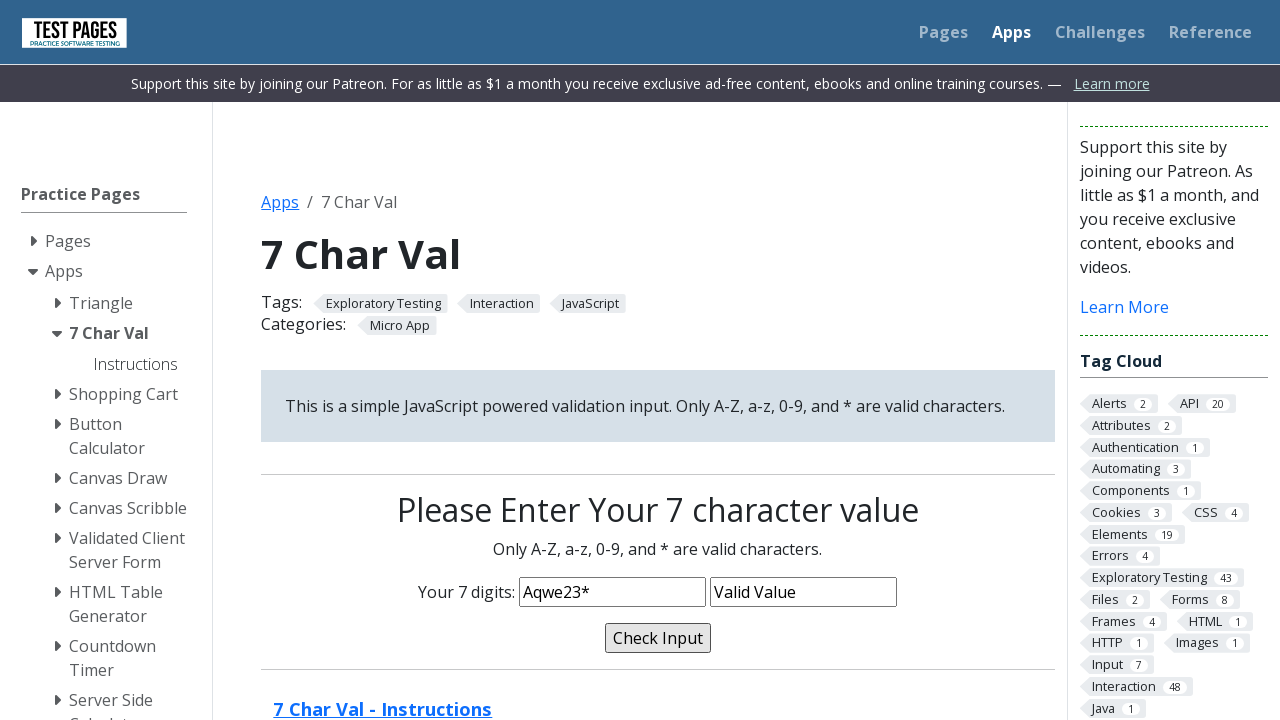

Validation message appeared on page
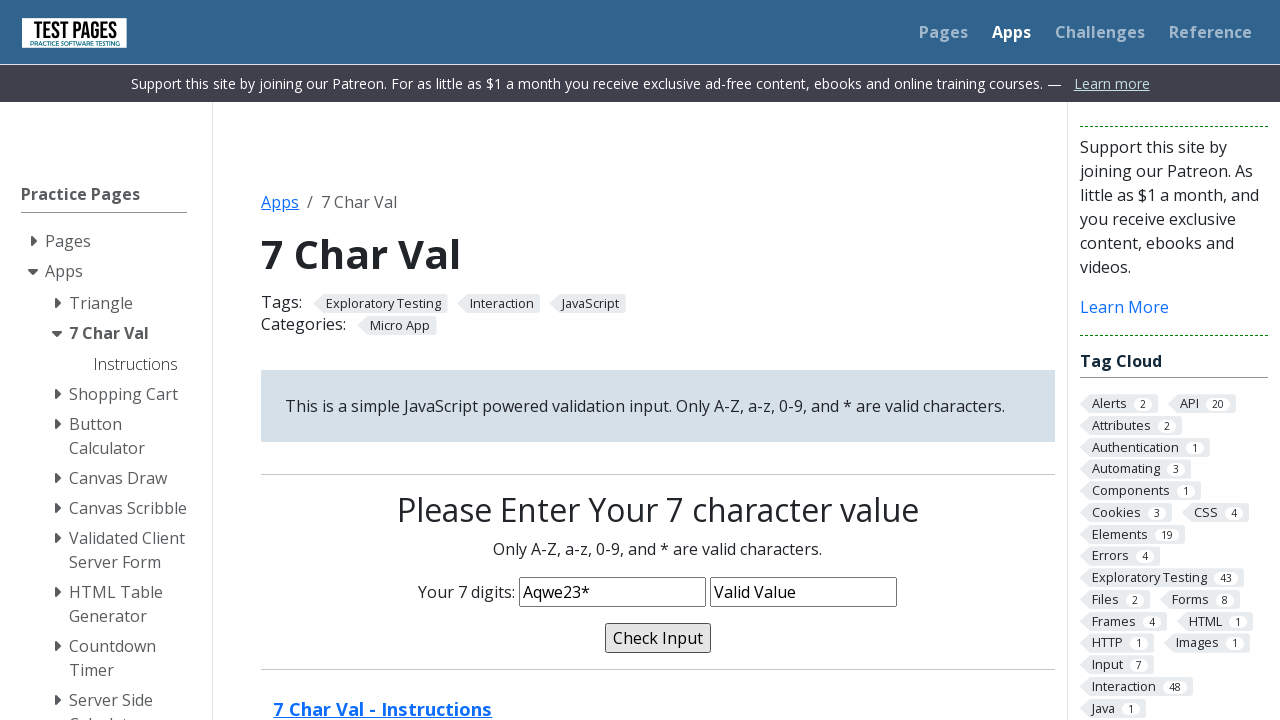

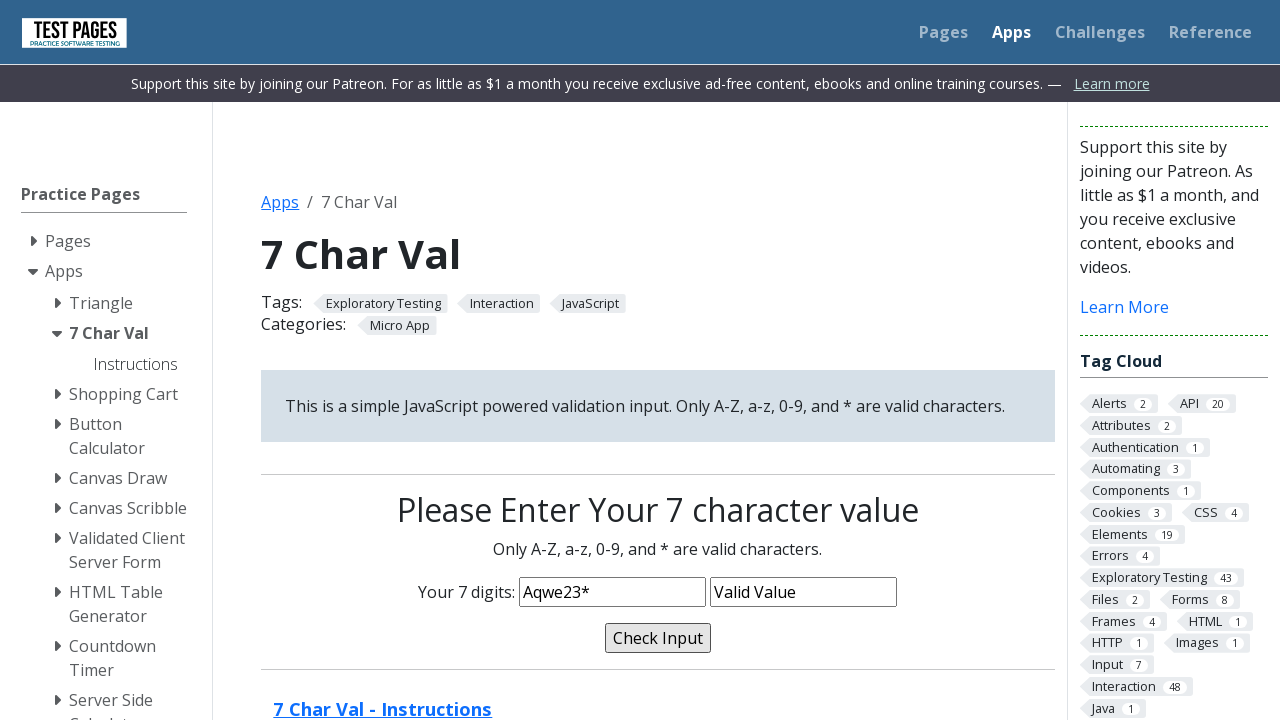